Tests the Selenide examples link on the Quick start page, verifying it has the correct href and navigates to the GitHub examples organization page

Starting URL: https://selenide.org/quick-start.html

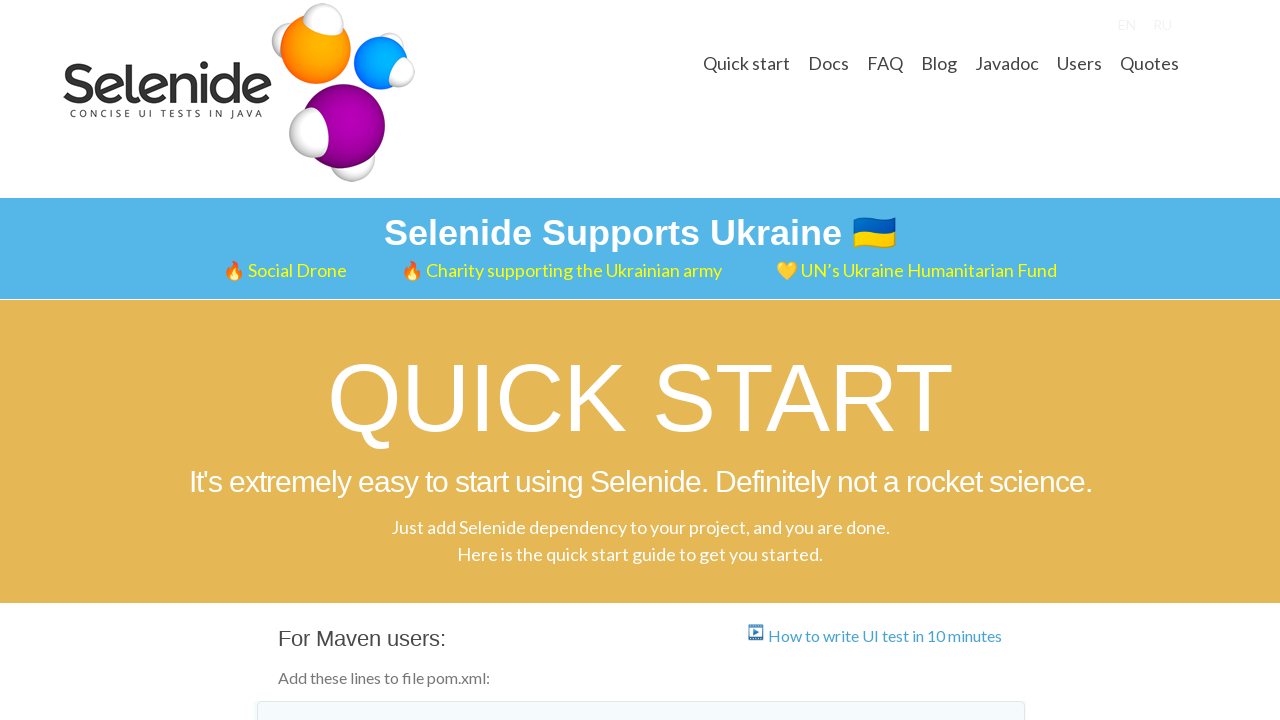

Located Selenide examples link
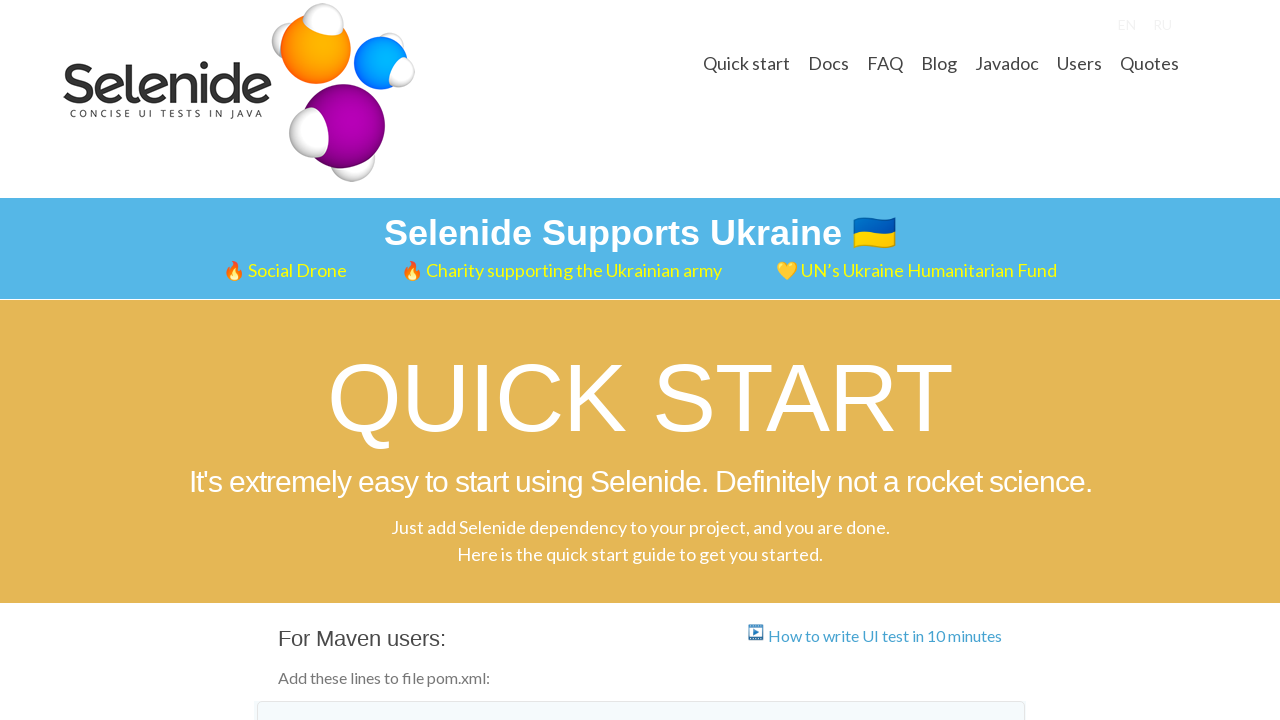

Verified Selenide examples link has correct href: https://github.com/selenide-examples
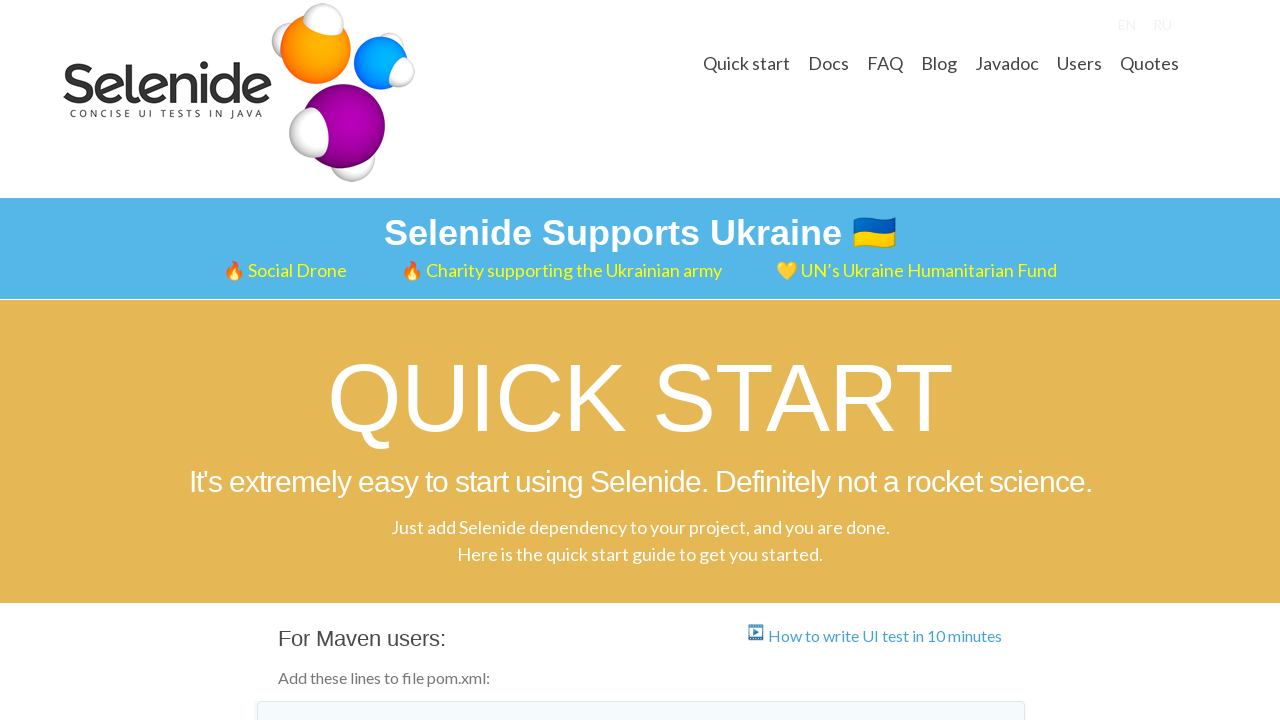

Clicked Selenide examples link using JavaScript
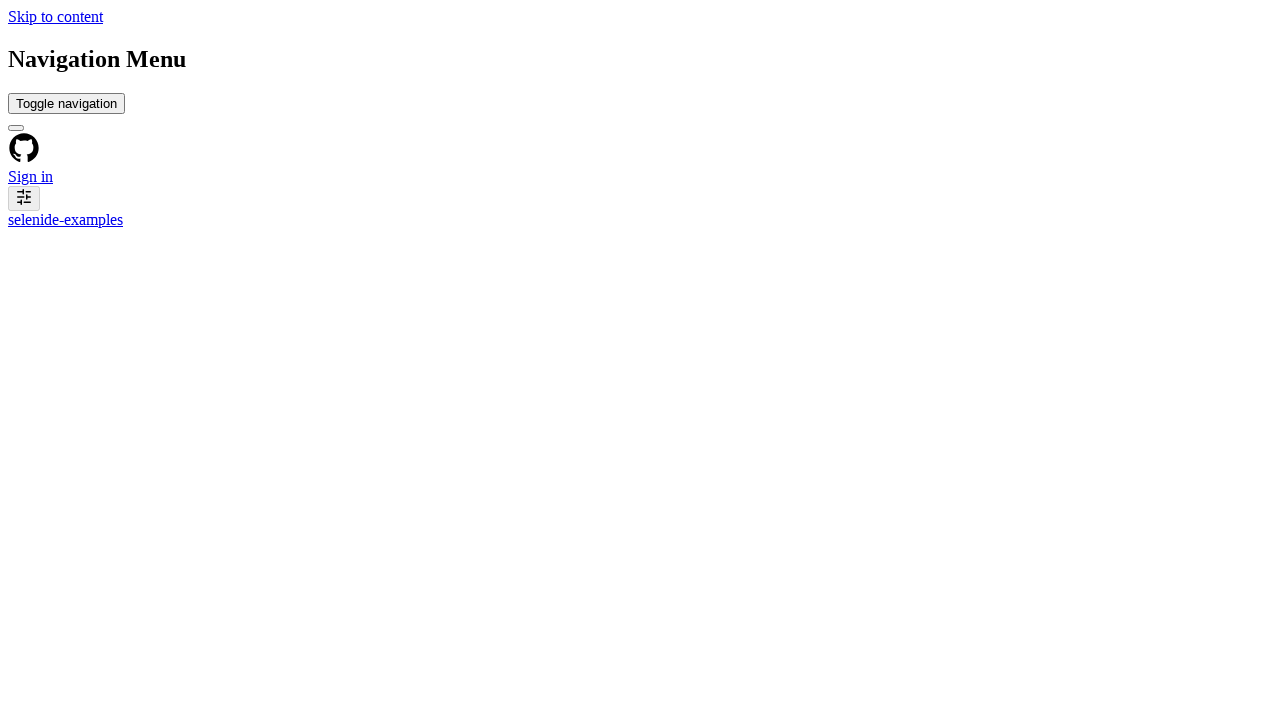

Waited for GitHub organization header to load
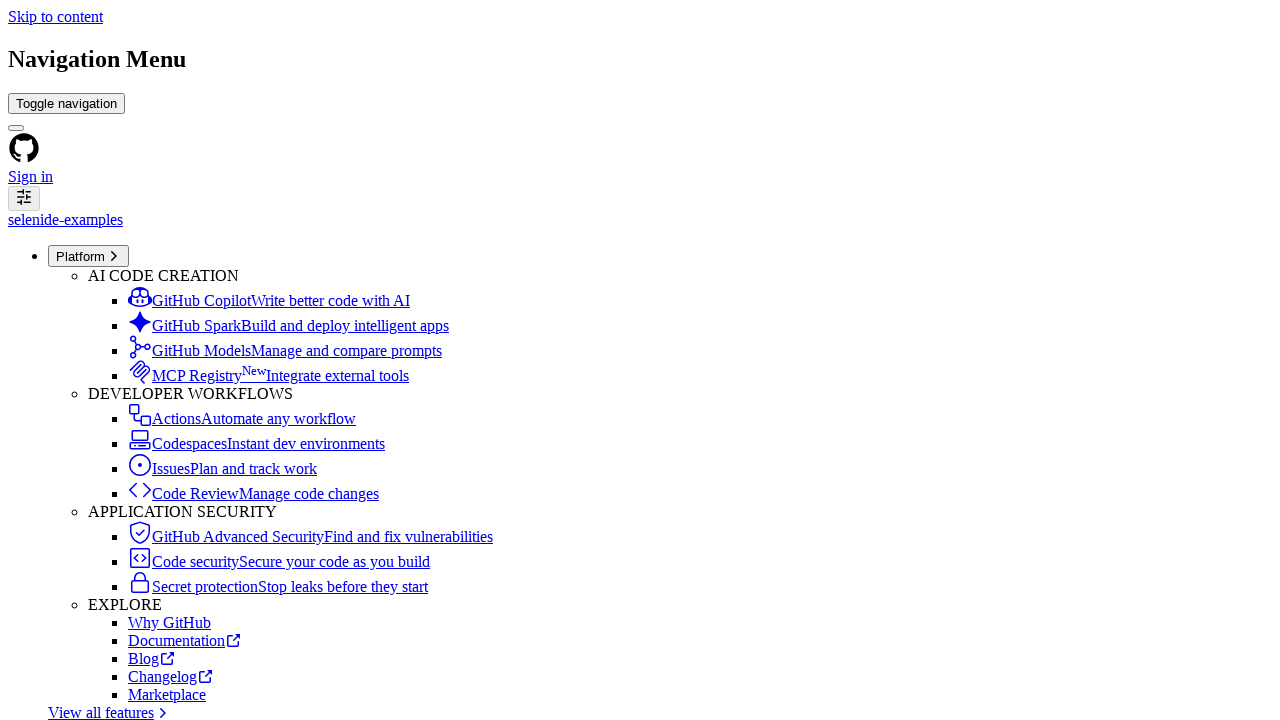

Verified page navigated to Selenide examples GitHub organization
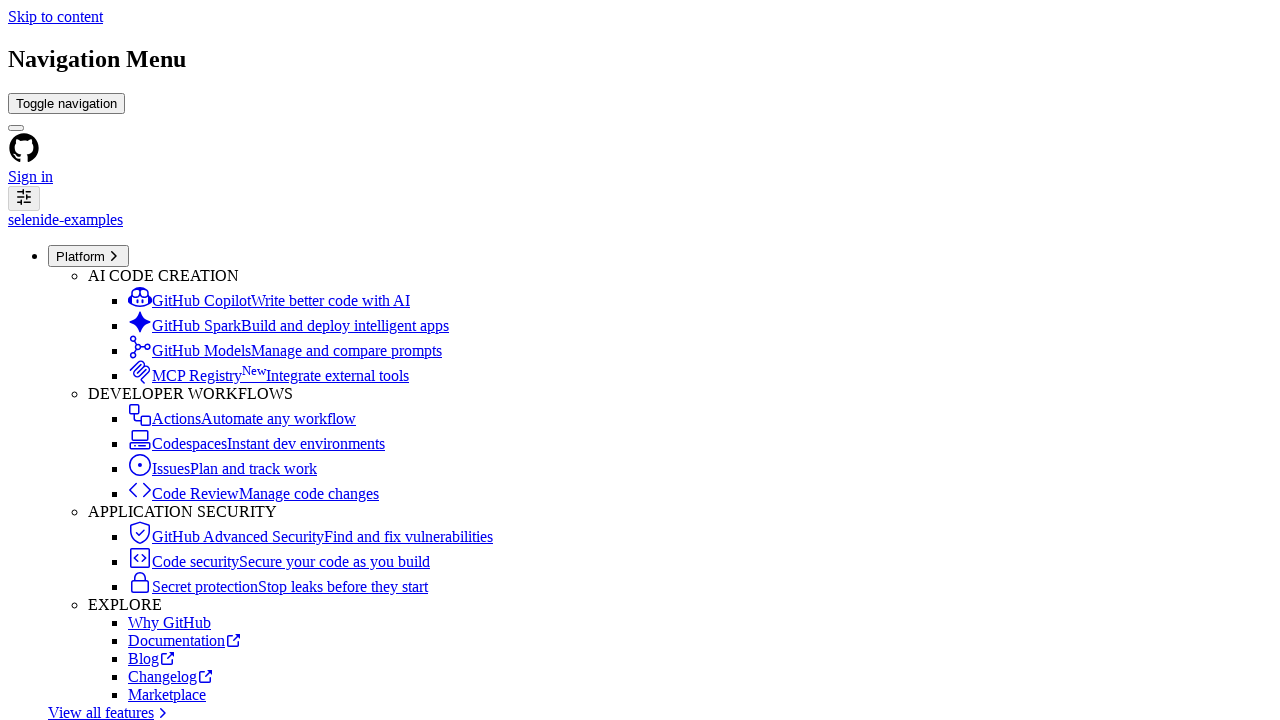

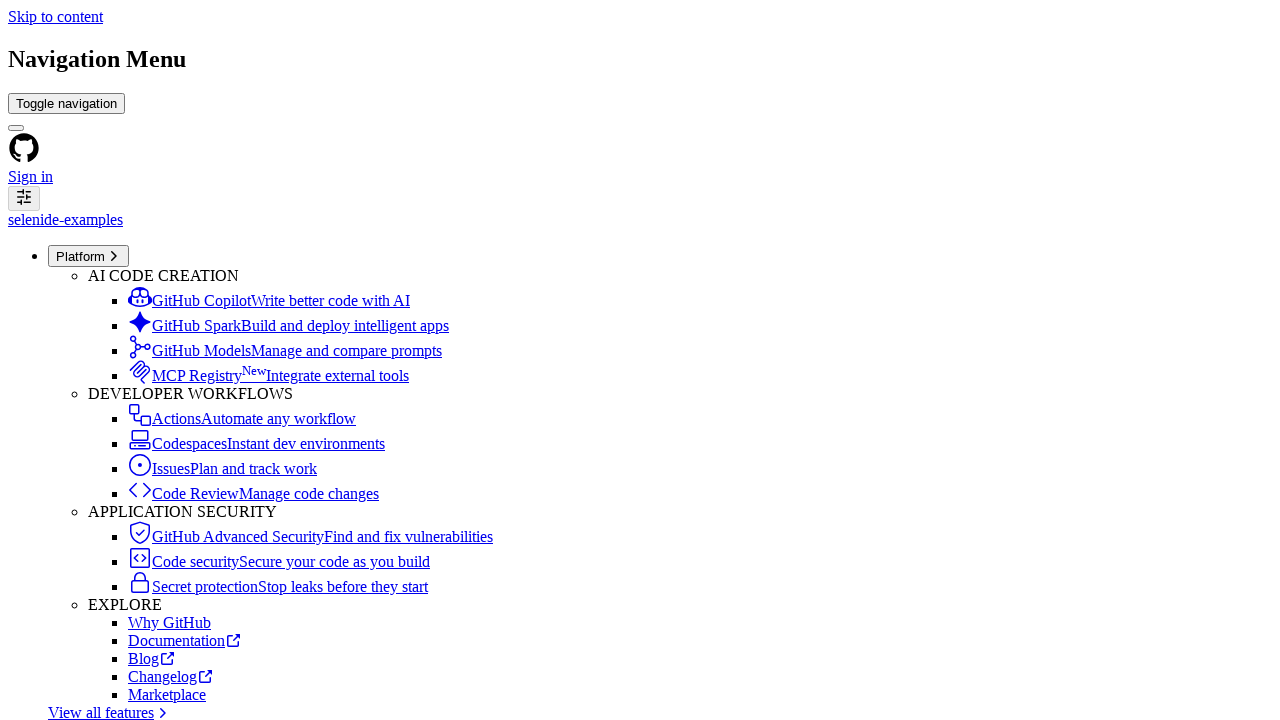